Tests relative locator functionality by interacting with form elements using positional relationships (above, left, right, below)

Starting URL: https://rahulshettyacademy.com/angularpractice/

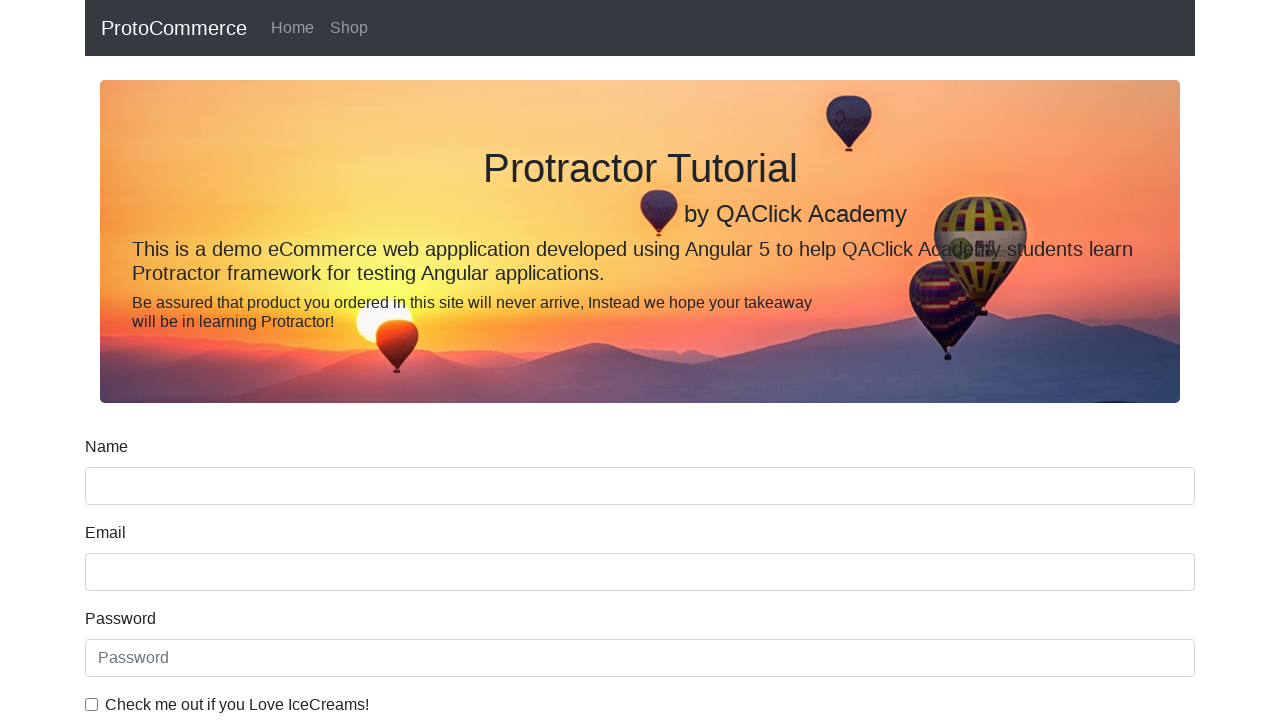

Located name input box element
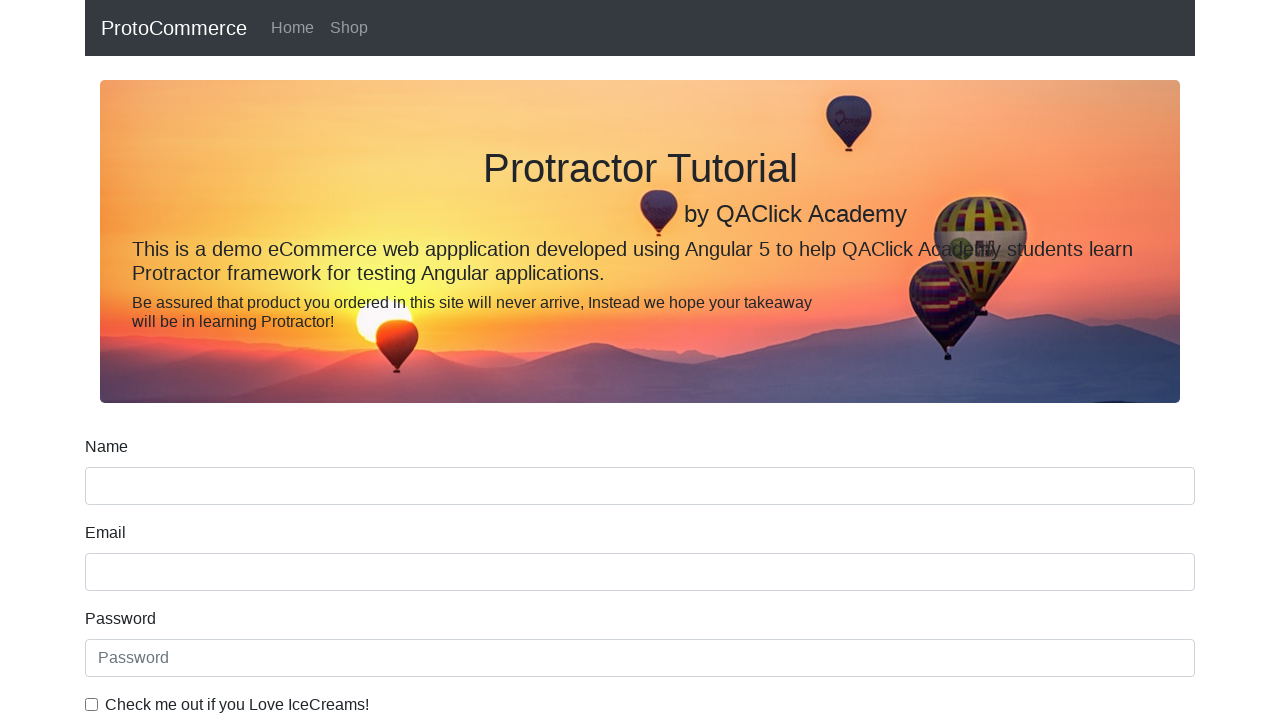

Located label above name input using relative locator
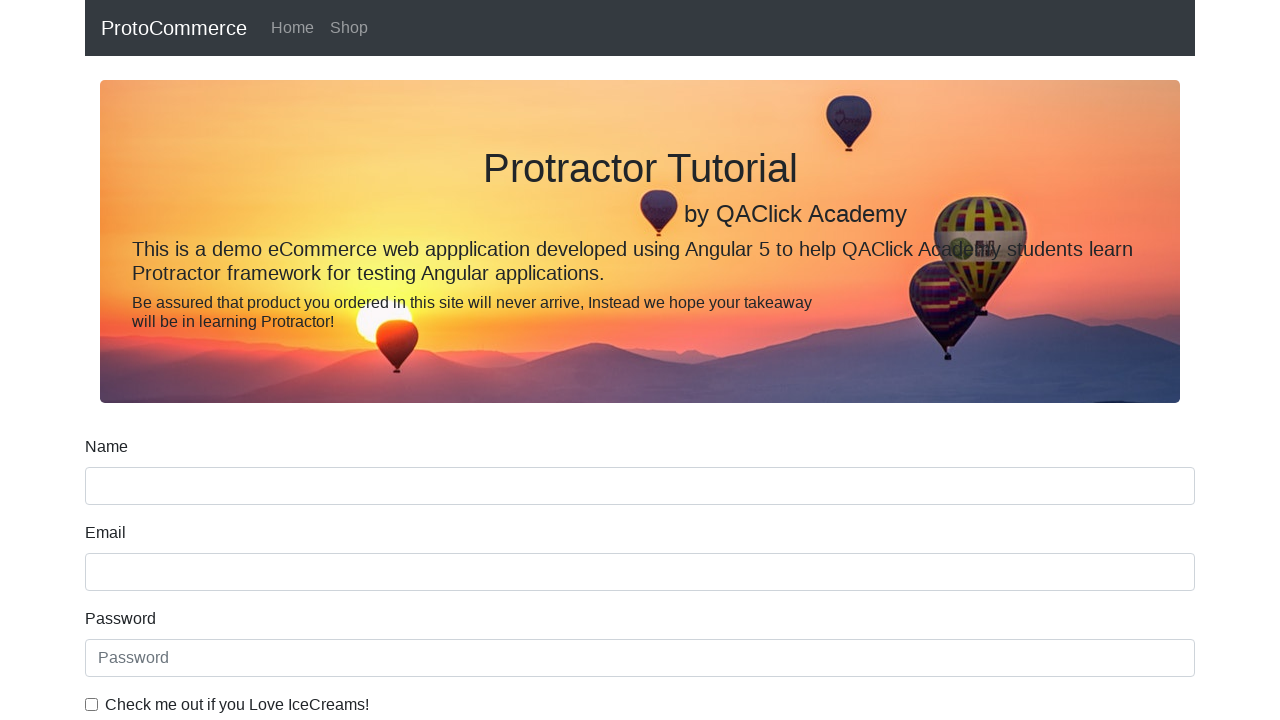

Located ice cream checkbox label
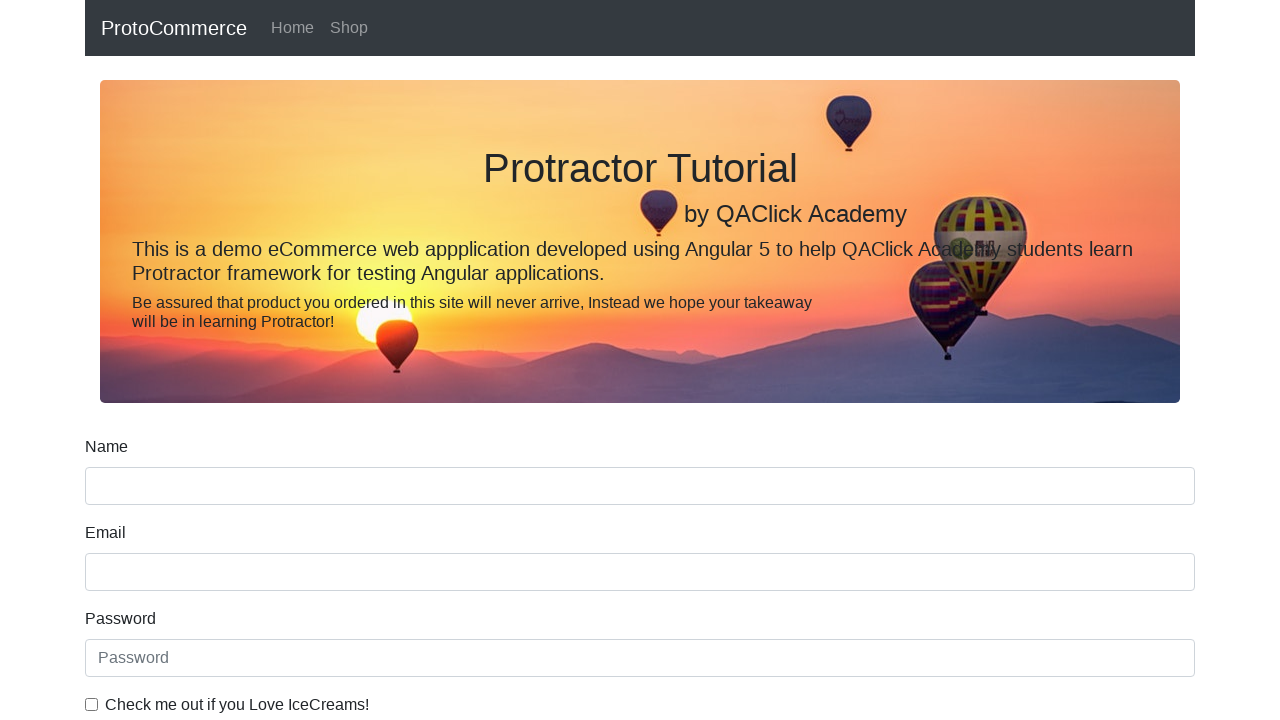

Clicked checkbox to the left of ice cream label at (92, 704) on input[type='checkbox'] >> internal:has="xpath=following-sibling::label[@for='exa
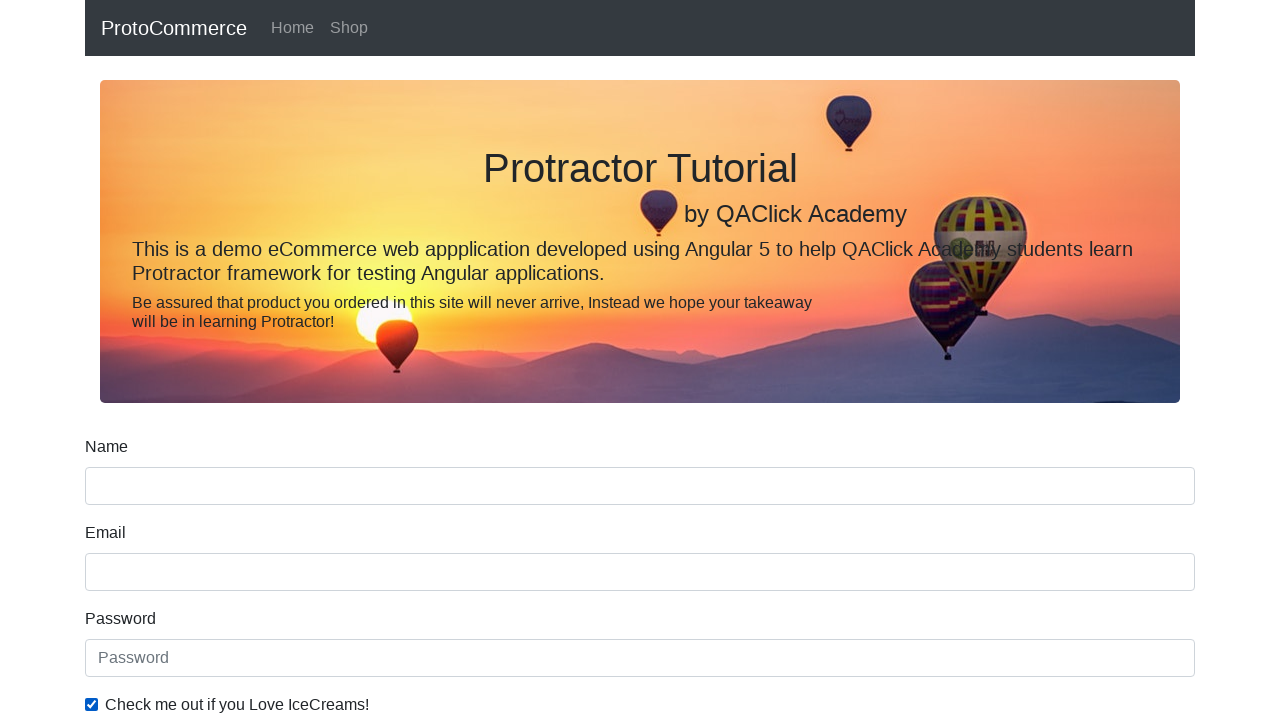

Located checkbox element in form group
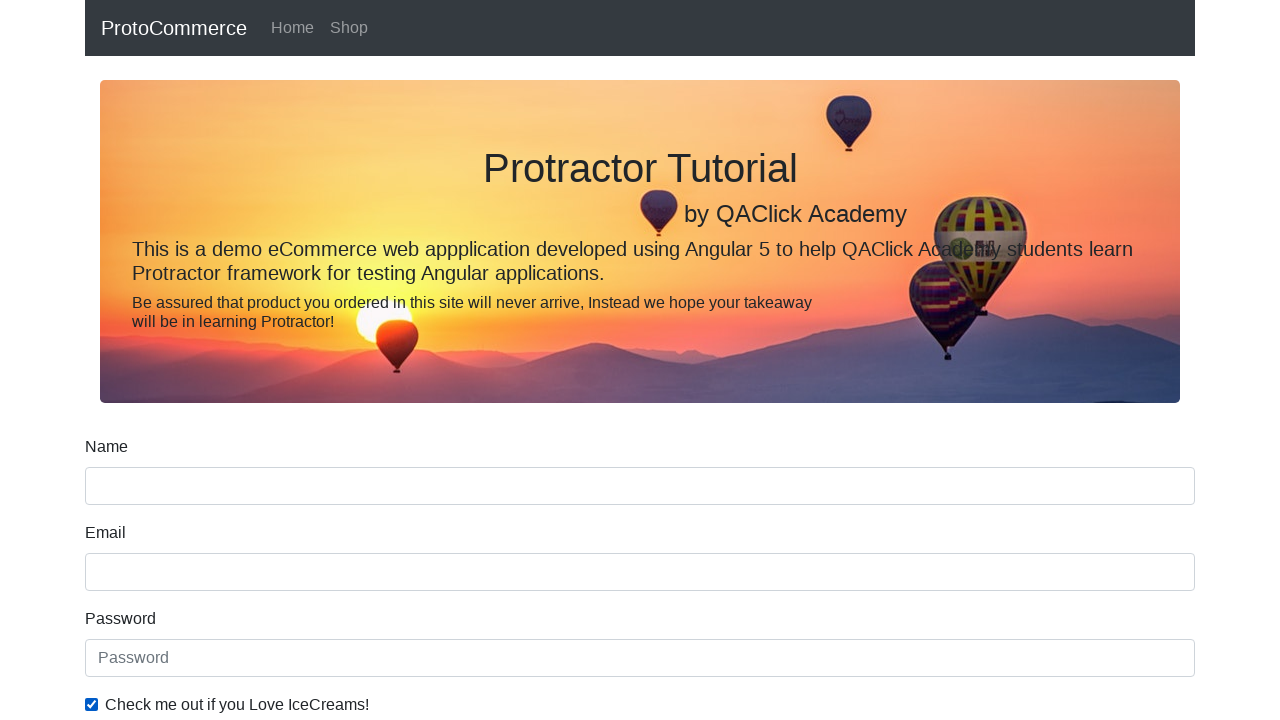

Located label to the right of checkbox using relative locator
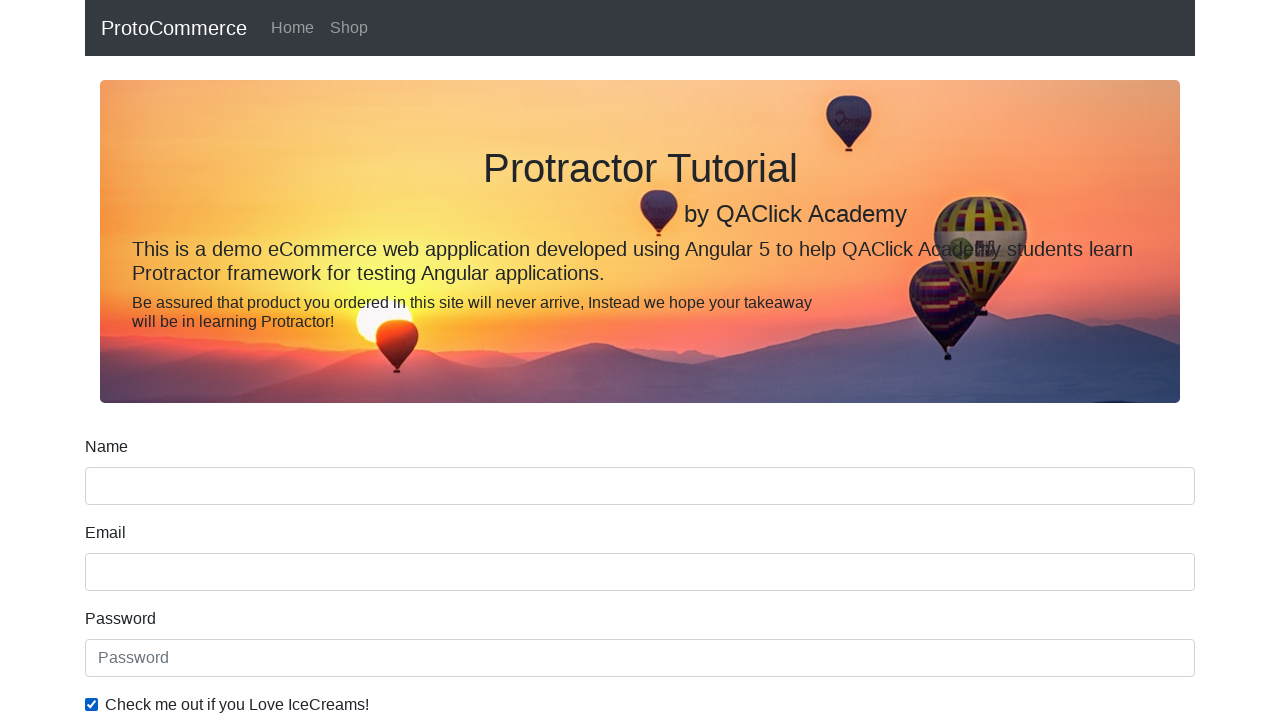

Located Date of Birth label
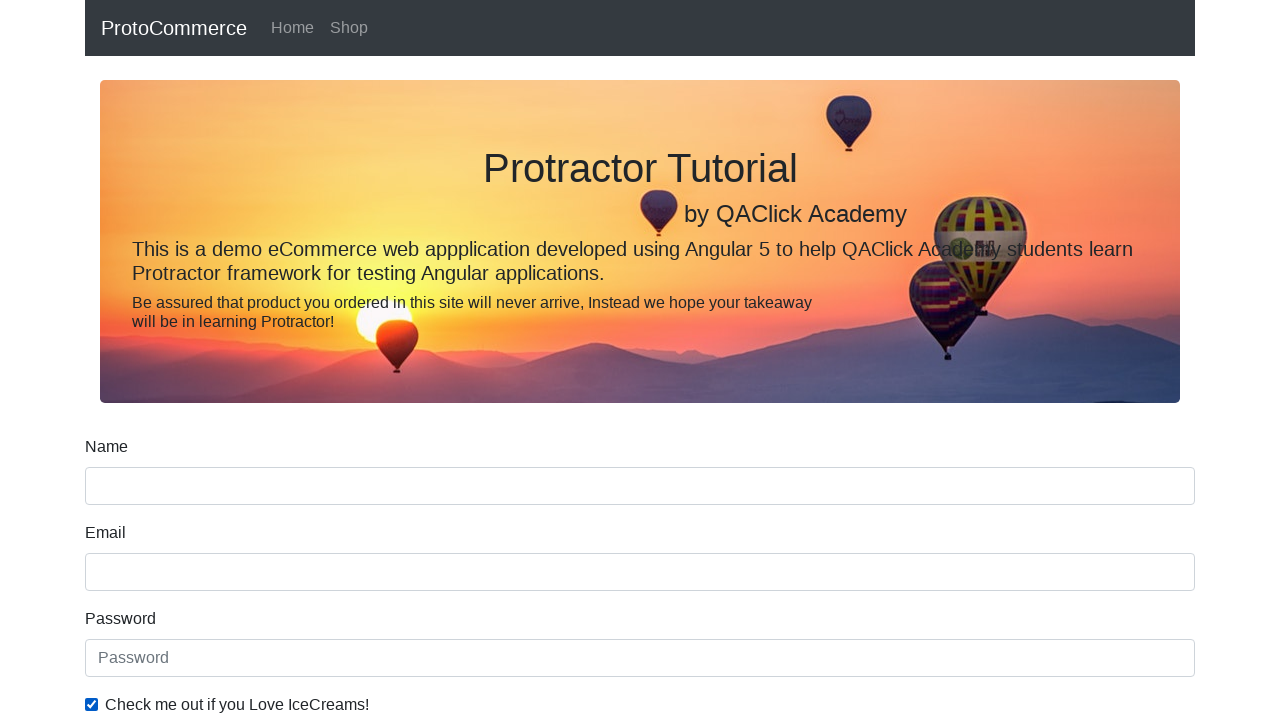

Clicked date input field below Date of Birth label at (640, 412) on input[name='bday']
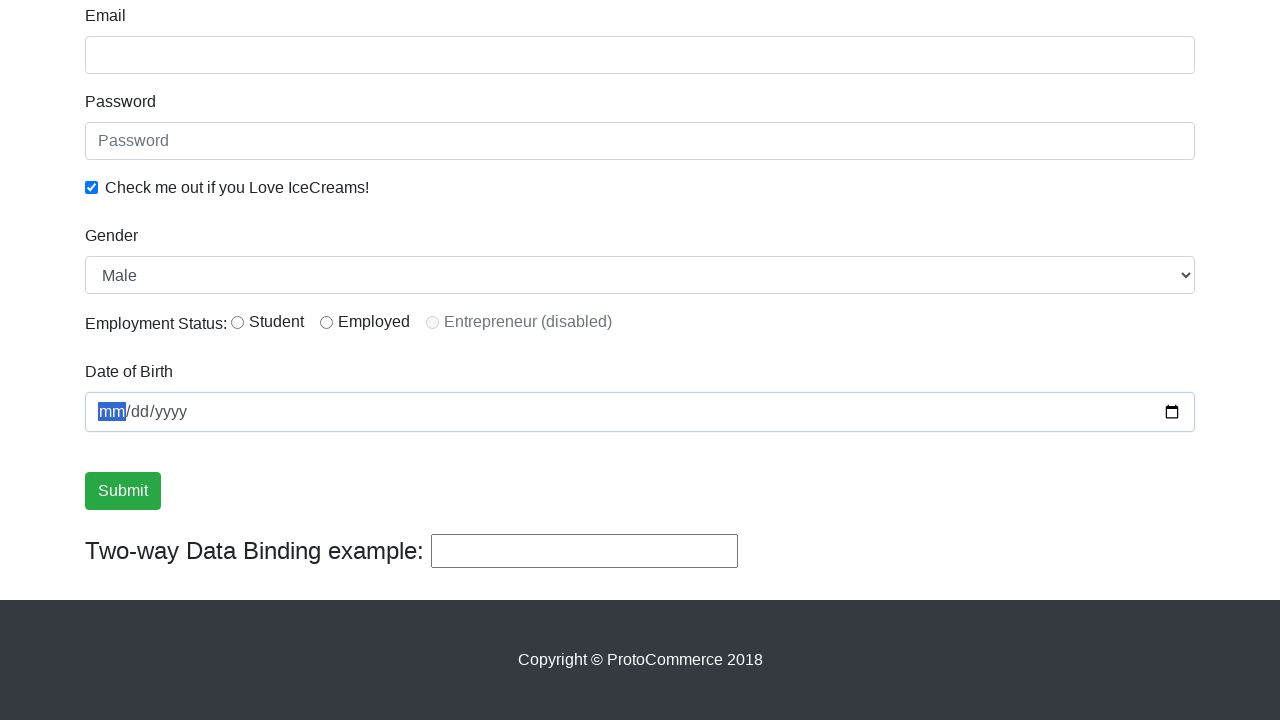

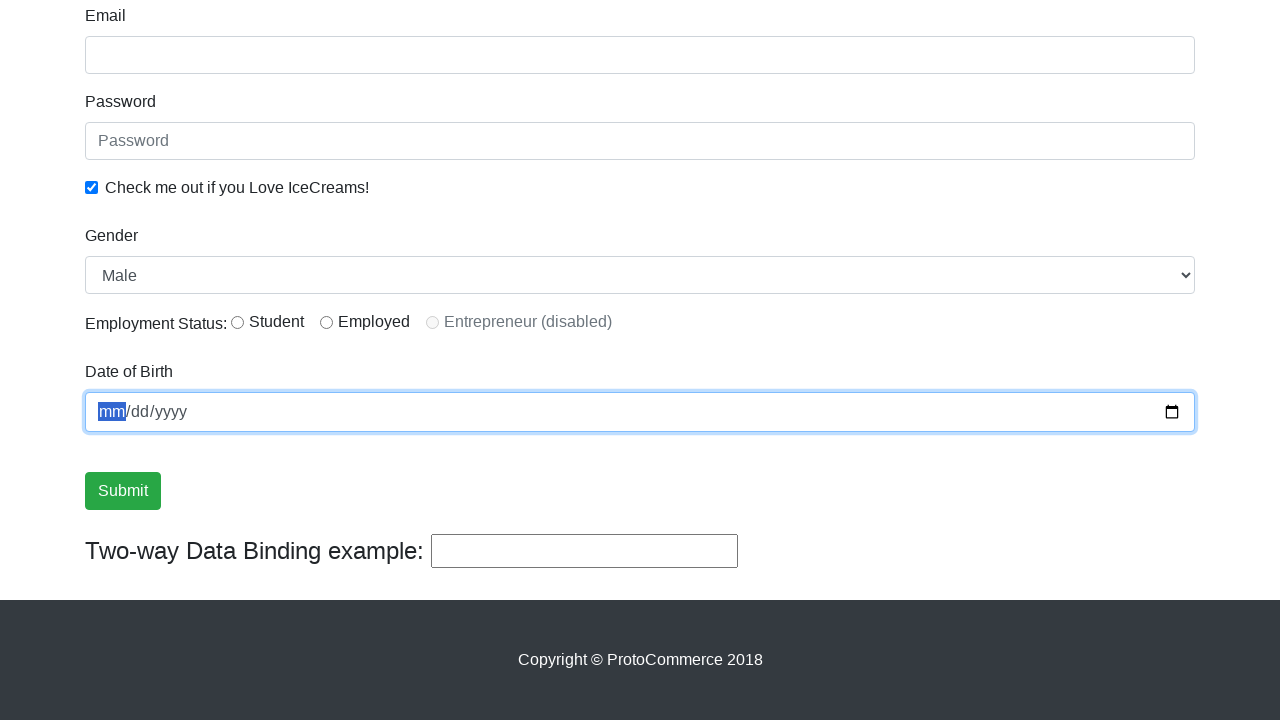